Tests a math challenge form by reading a value from the page, calculating the answer using a logarithmic formula, filling in the result, selecting checkbox and radio button options, and submitting the form.

Starting URL: https://suninjuly.github.io/math.html

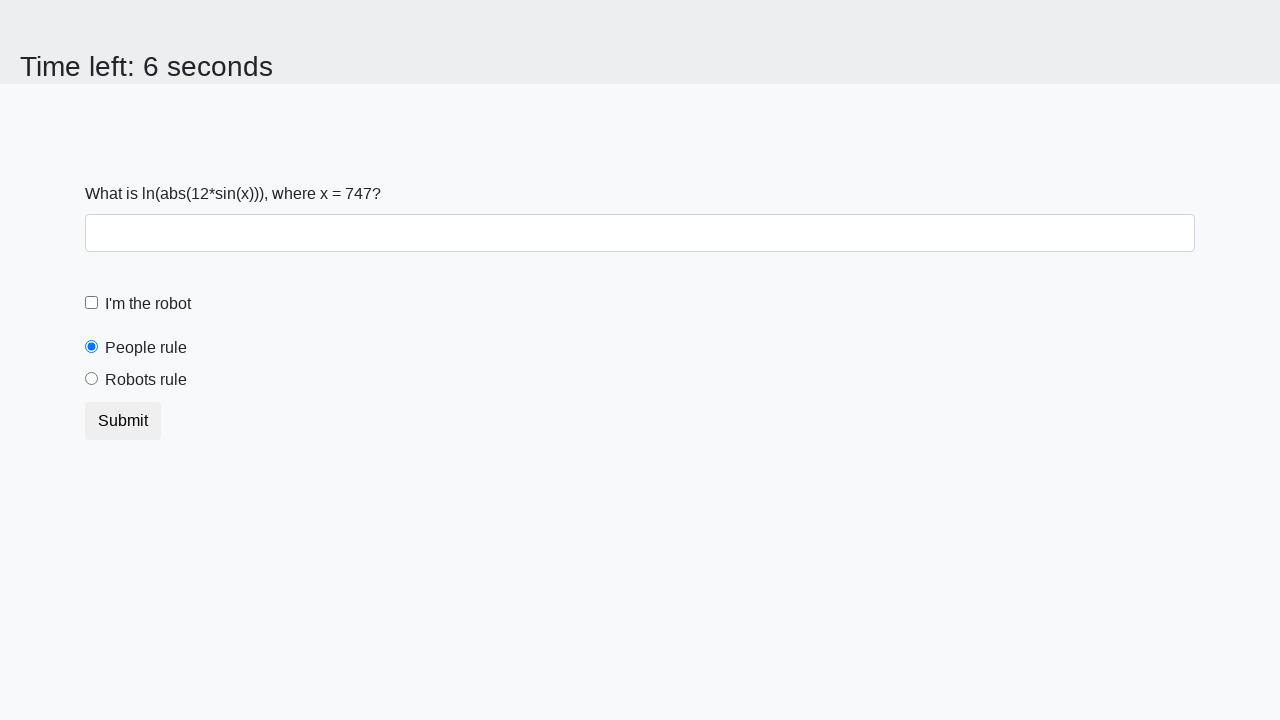

Navigated to math challenge page
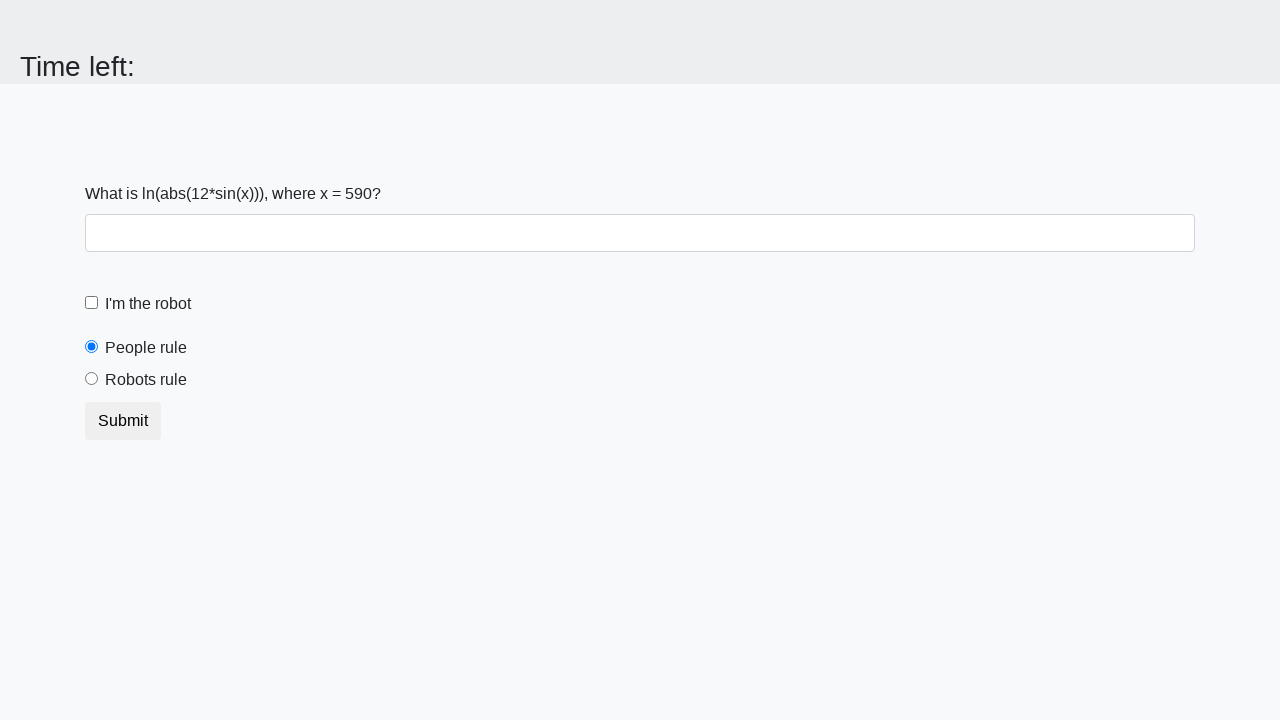

Retrieved x value from page: 590
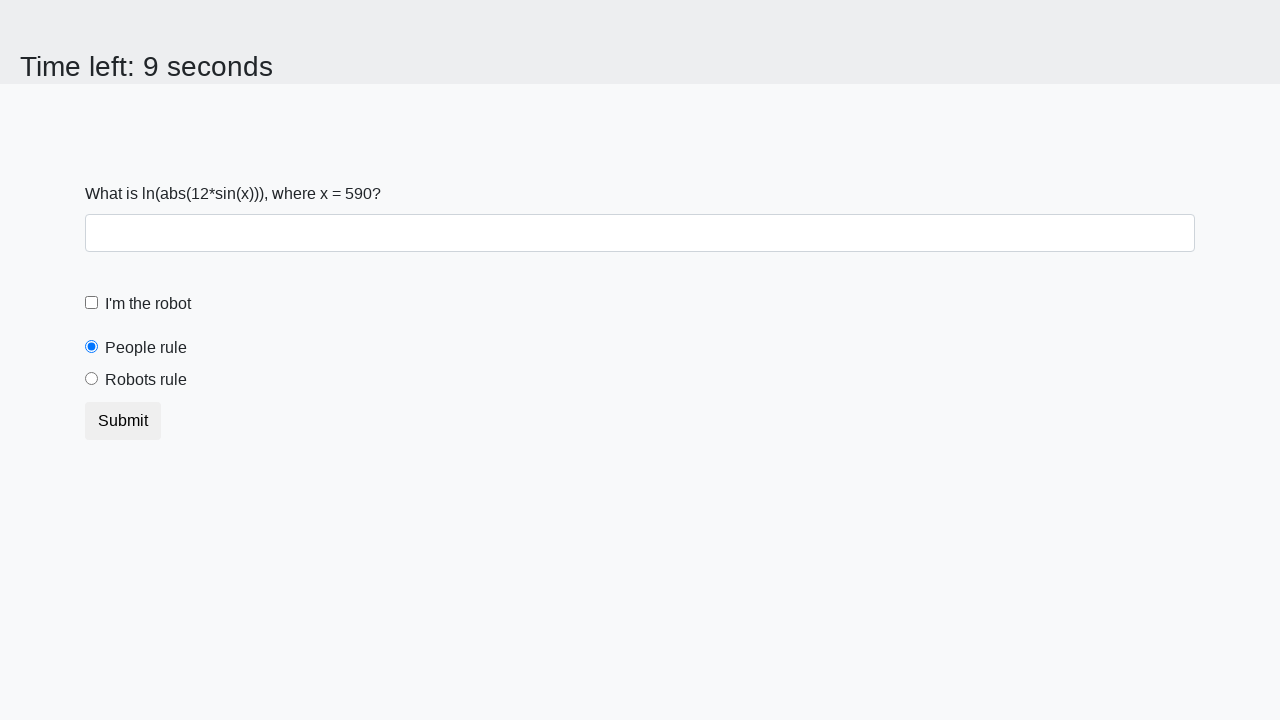

Calculated logarithmic formula result: 1.941148138211356
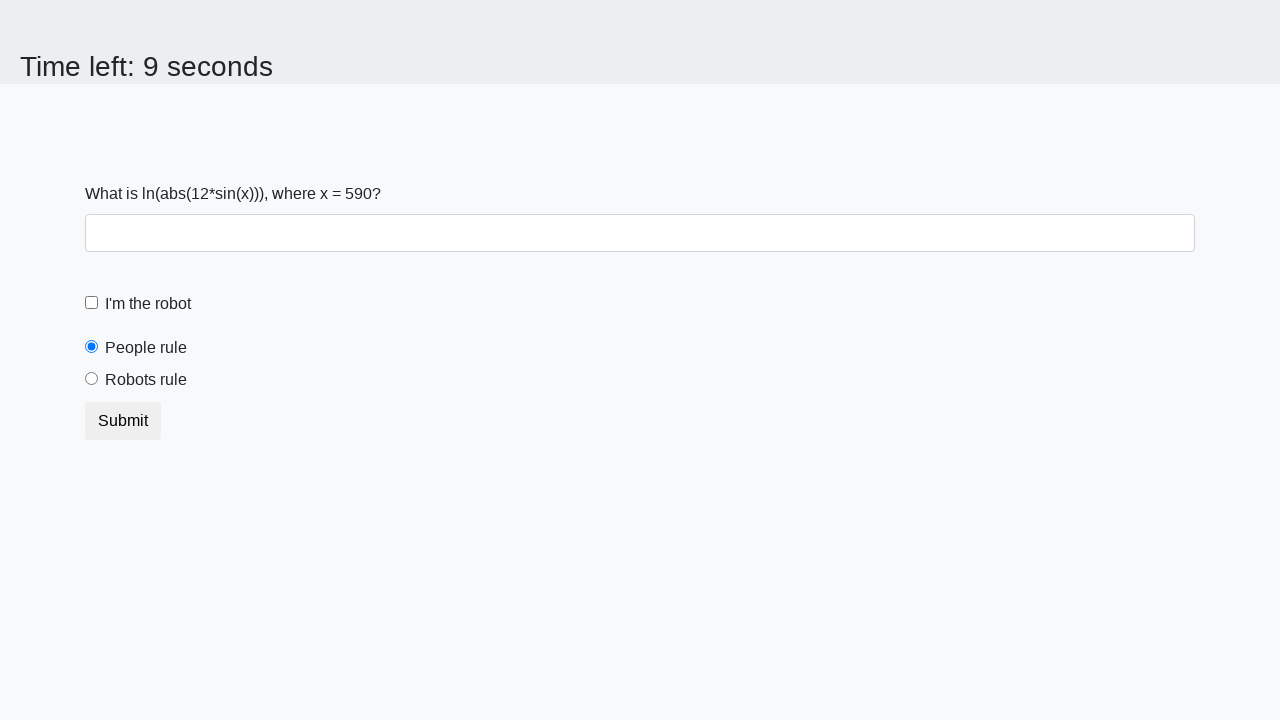

Filled answer field with calculated result on #answer
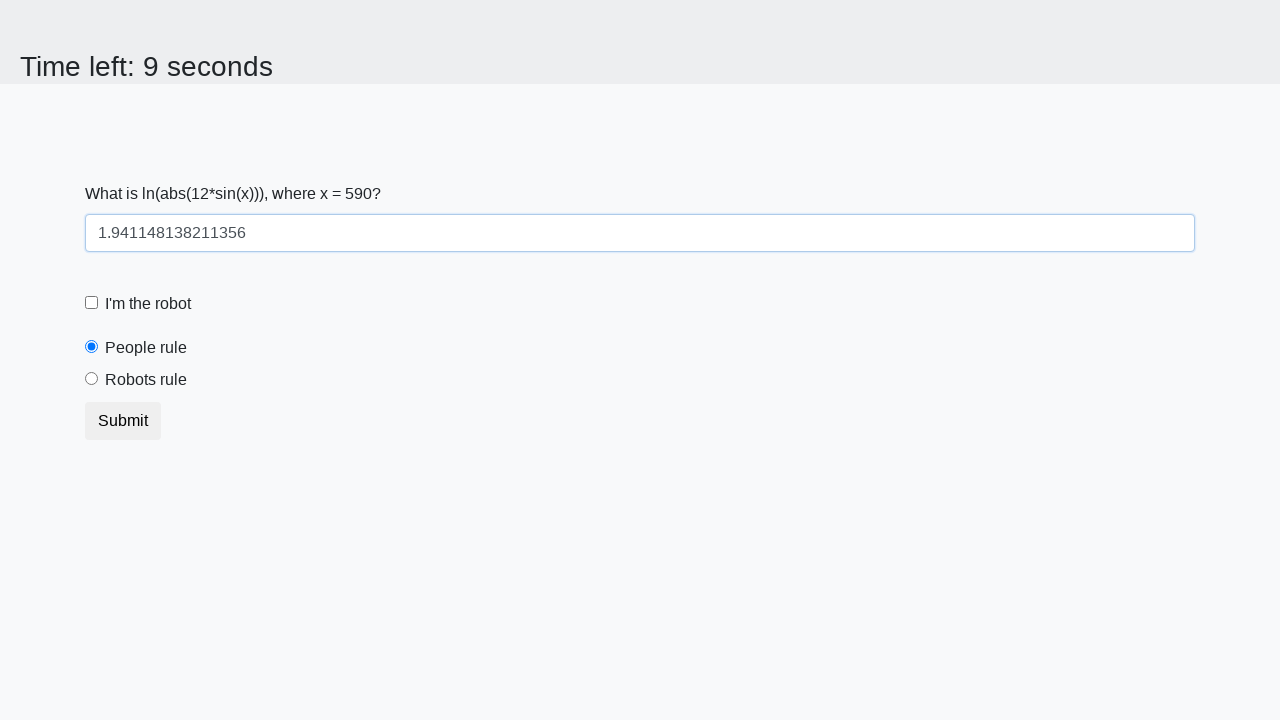

Clicked robotCheckbox checkbox at (148, 304) on label[for='robotCheckbox']
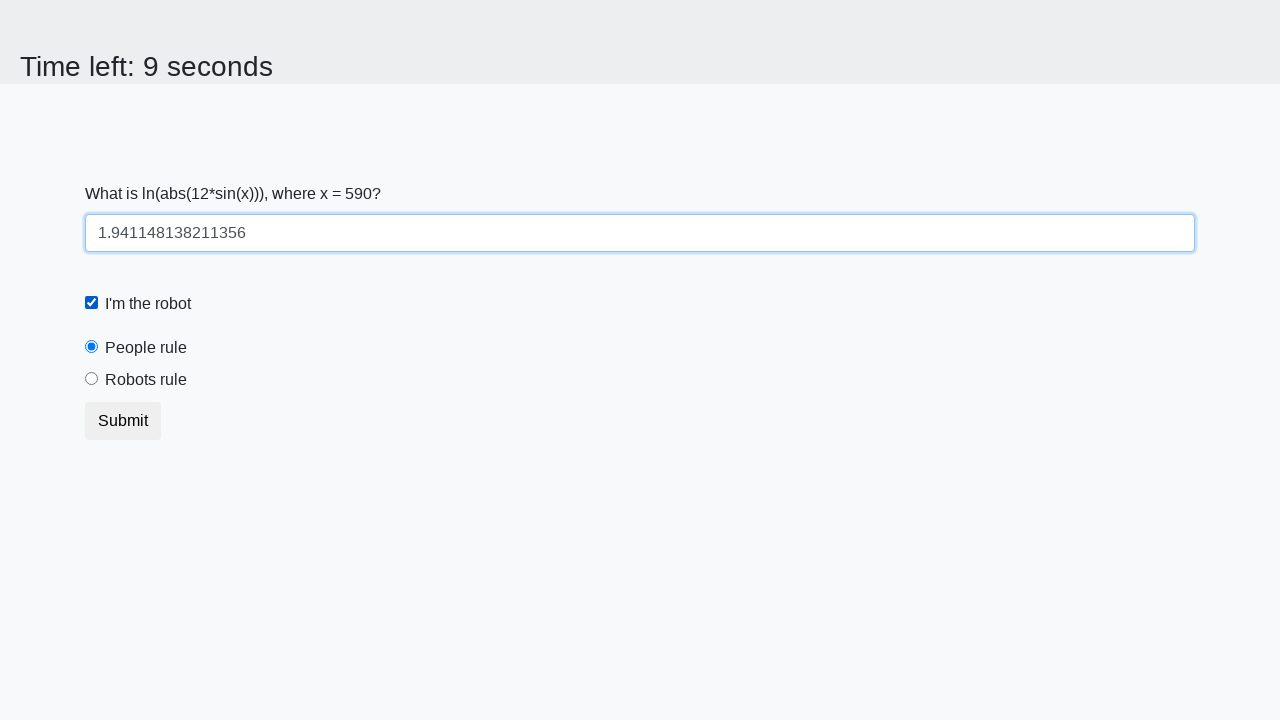

Clicked robotsRule radio button at (146, 380) on label[for='robotsRule']
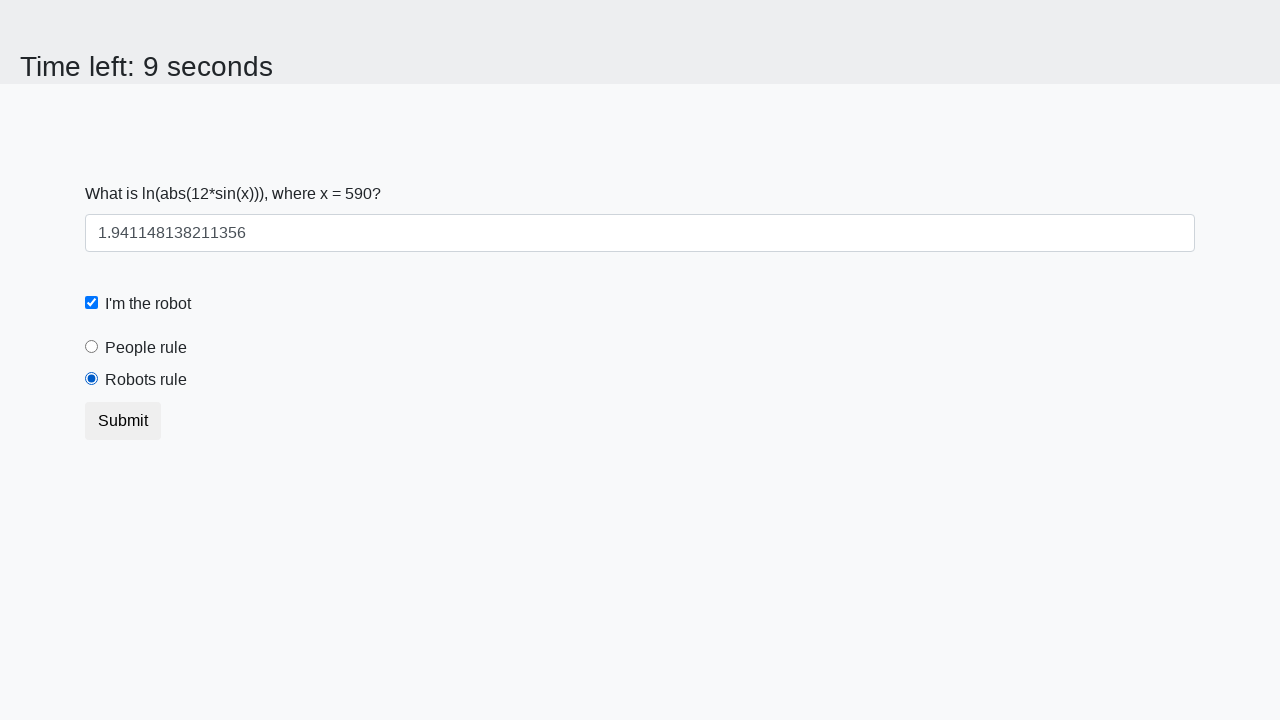

Clicked submit button to complete form at (123, 421) on button.btn-default
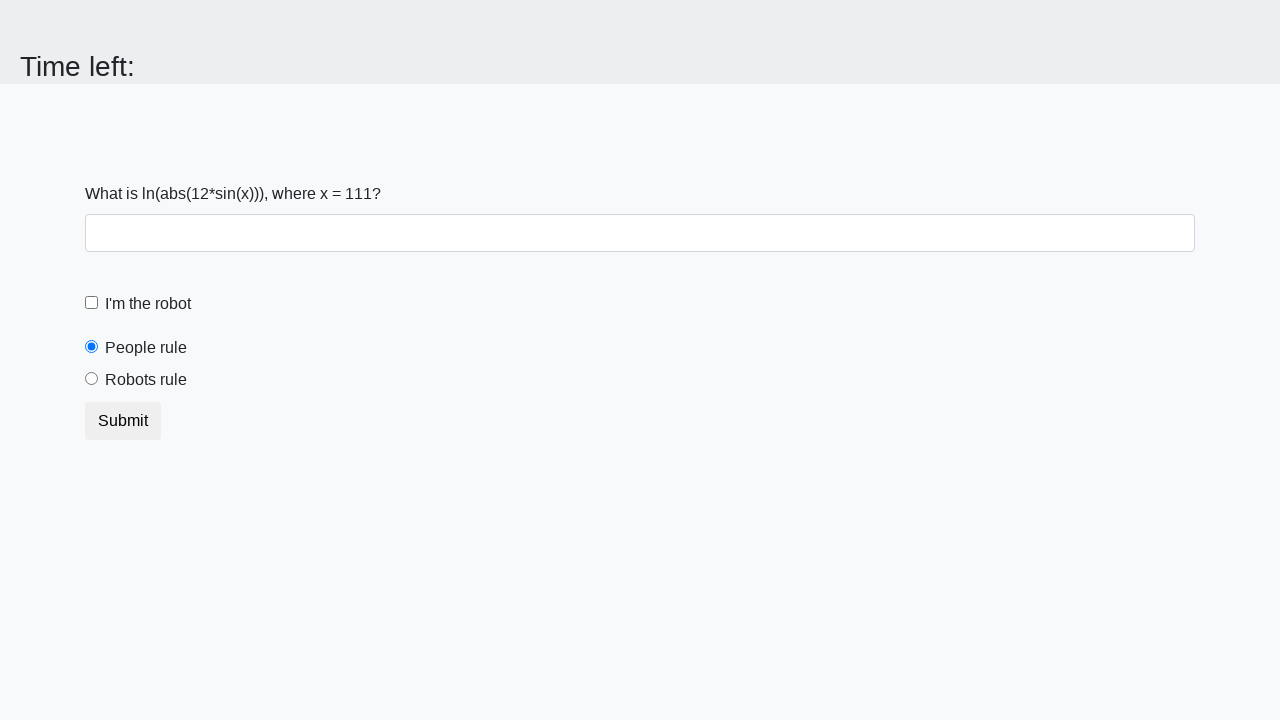

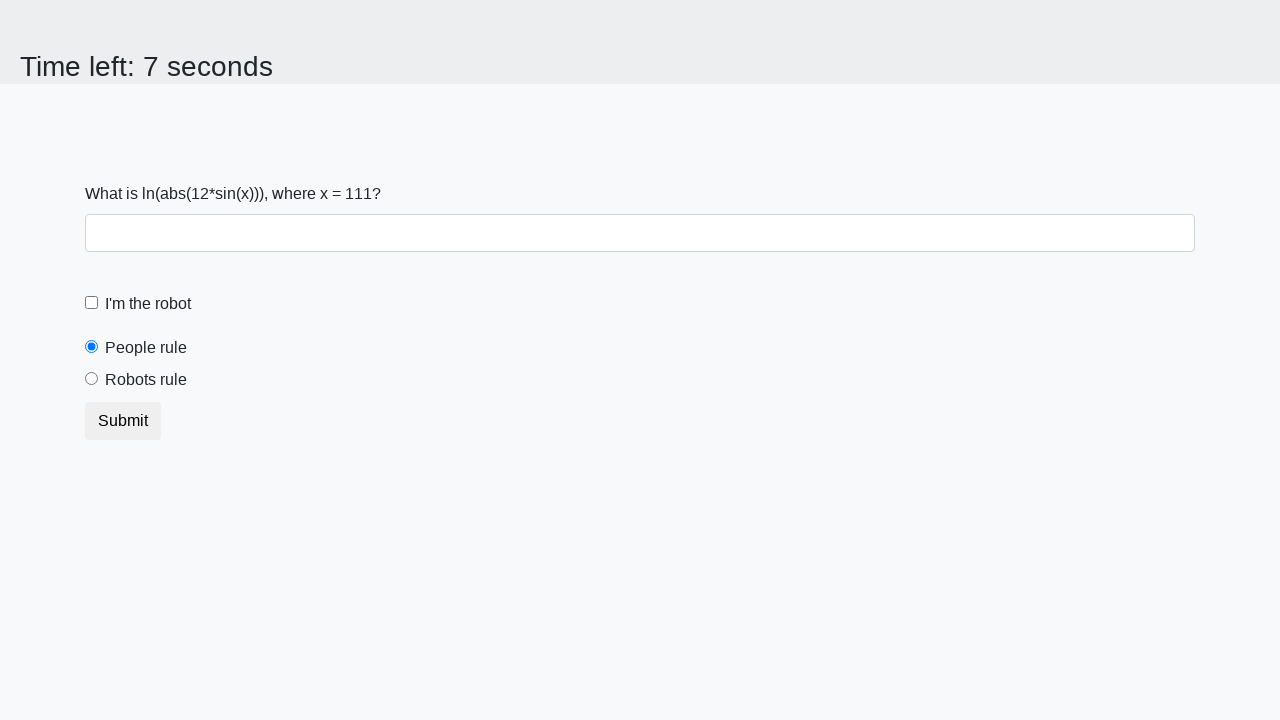